Tests the name filter by typing "Catamarca" and verifying that only matching province is displayed

Starting URL: https://nahual.github.io/qc-provinciano-evolution/provinciano.html

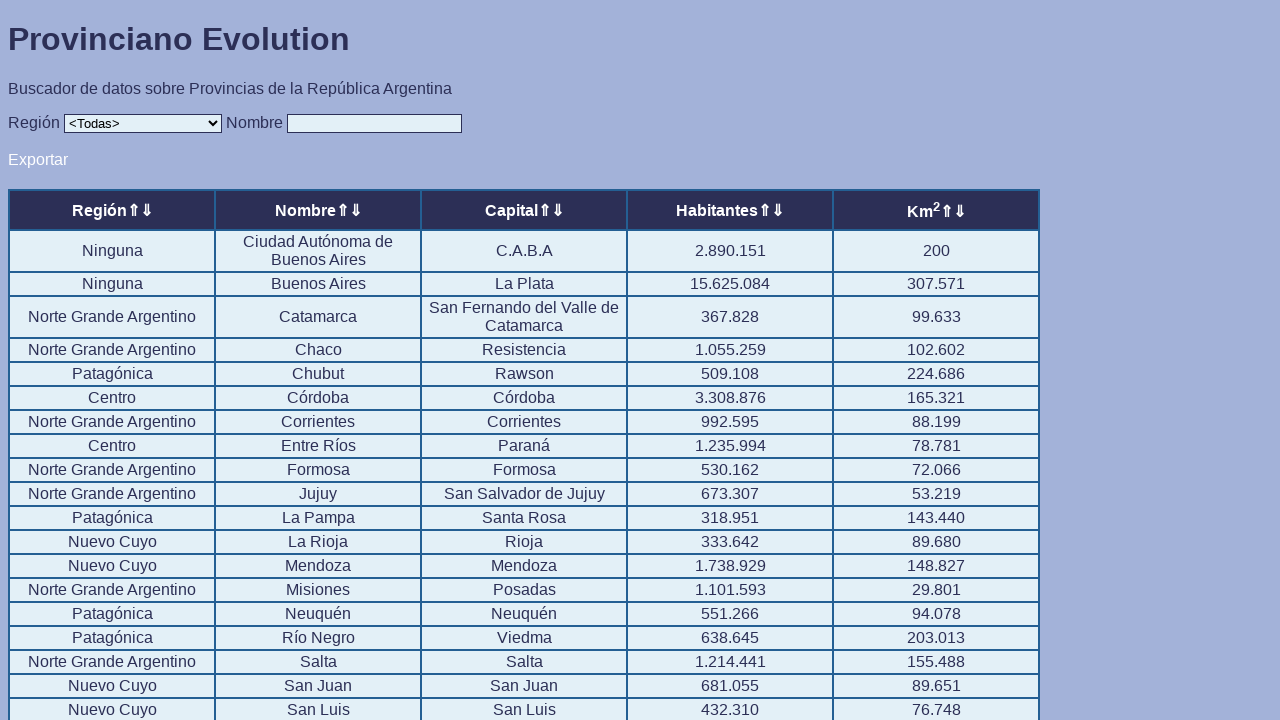

Clicked on the search input field at (374, 123) on xpath=//*[@id="input"]
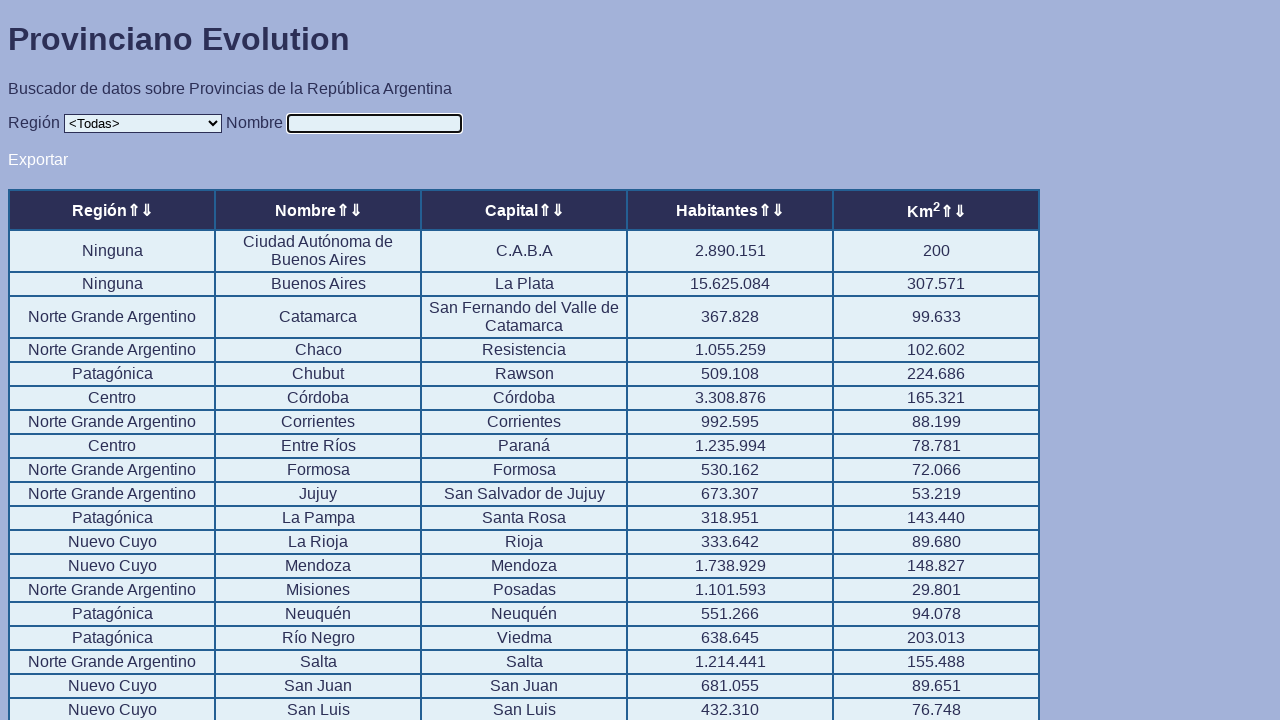

Typed 'Catamarca' in the search field on //*[@id="input"]
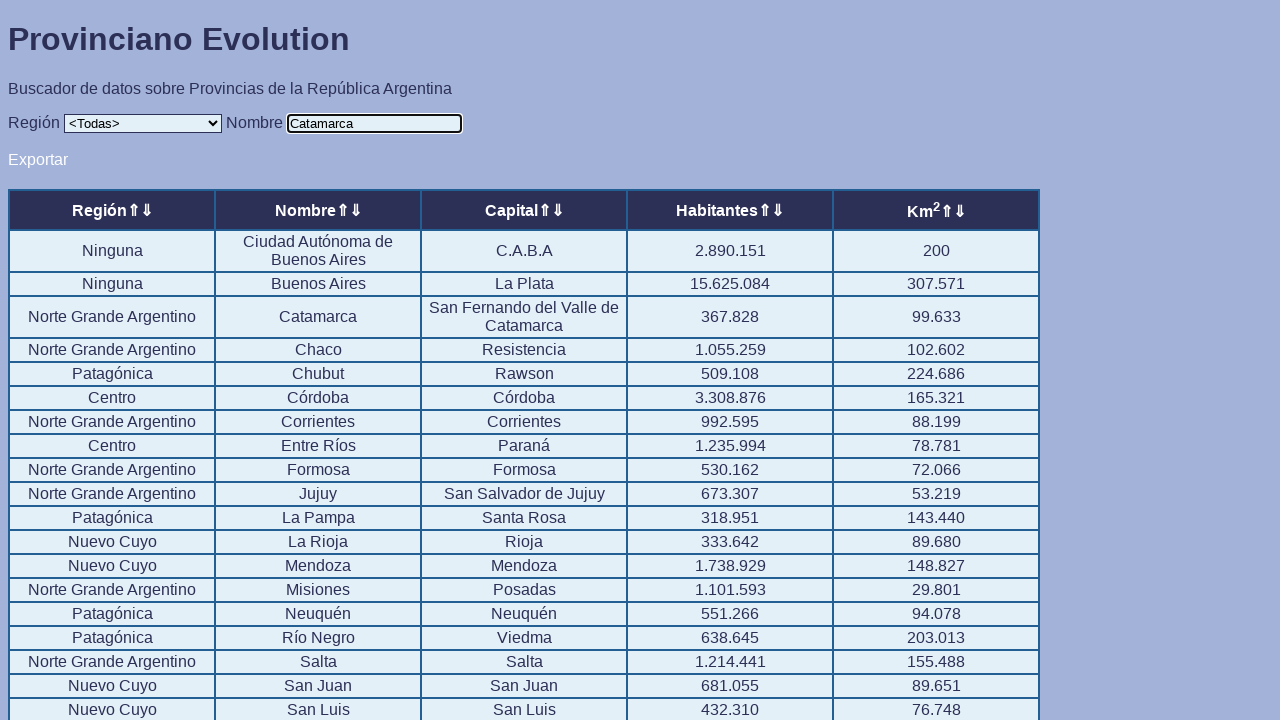

Table data loaded after filtering by 'Catamarca'
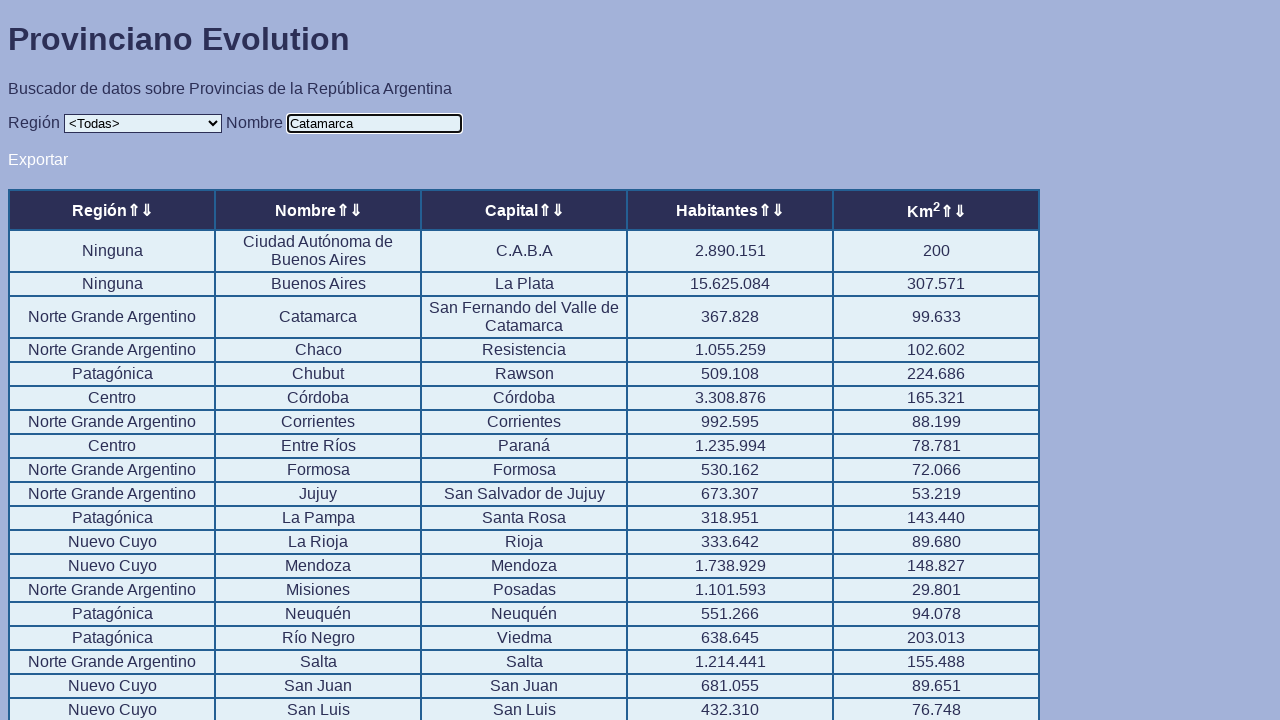

Retrieved all table rows from filtered results
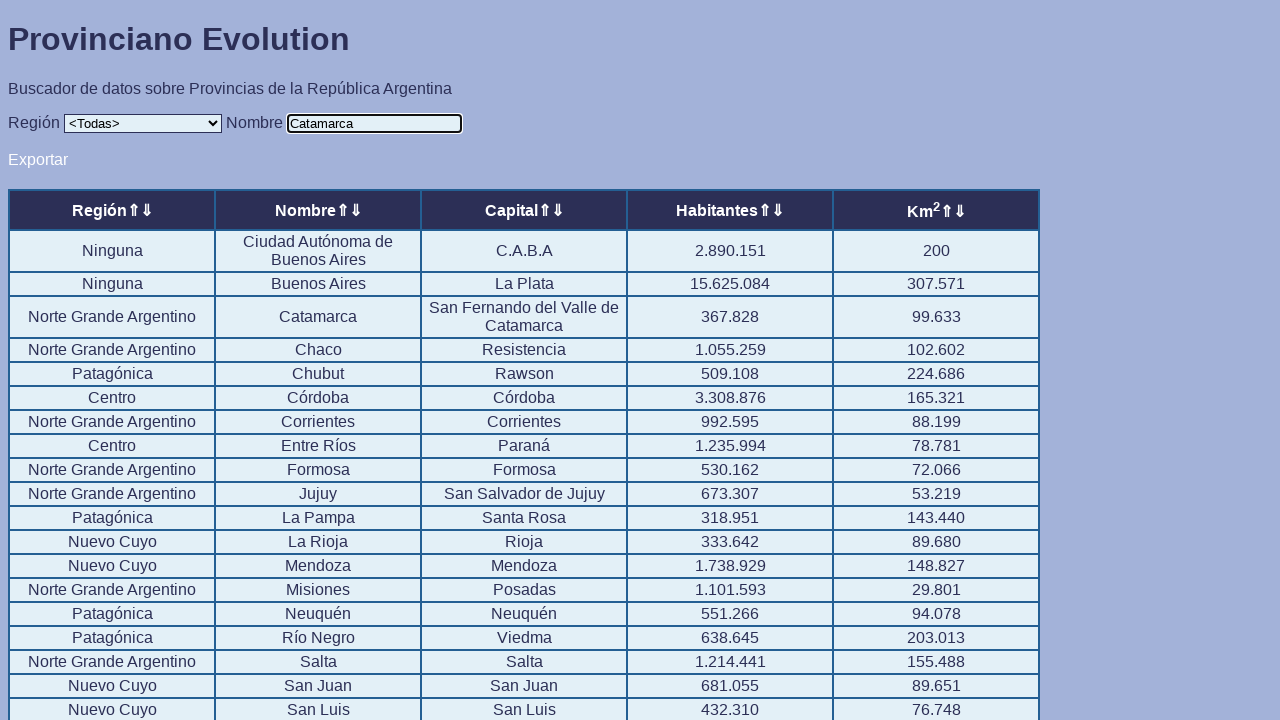

Extracted 24 province(s) from filtered results: ['Ciudad Autónoma de Buenos Aires', 'Buenos Aires', 'Catamarca', 'Chaco', 'Chubut', 'Córdoba', 'Corrientes', 'Entre Ríos', 'Formosa', 'Jujuy', 'La Pampa', 'La Rioja', 'Mendoza', 'Misiones', 'Neuquén', 'Río Negro', 'Salta', 'San Juan', 'San Luis', 'Santa Cruz', 'Santa Fe', 'Santiago del Estero', 'Tierra del Fuego, Antártida e Islas del Atlántico Sur', 'Tucumán']
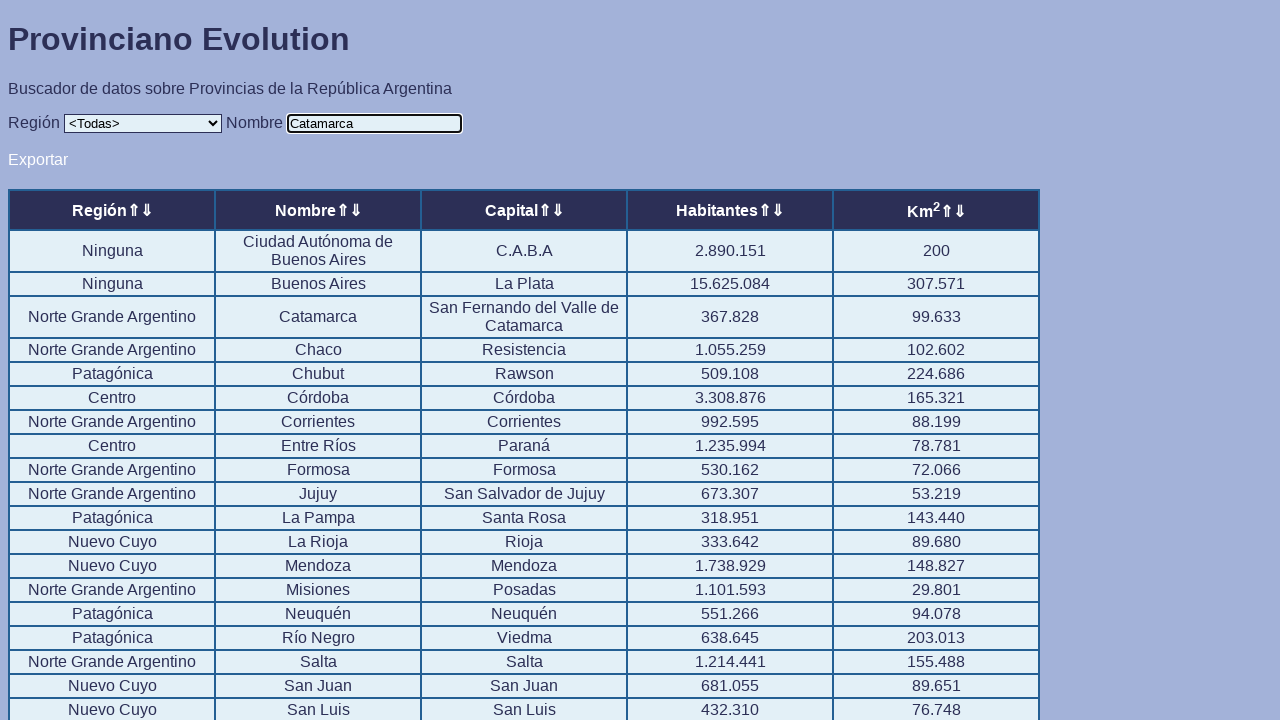

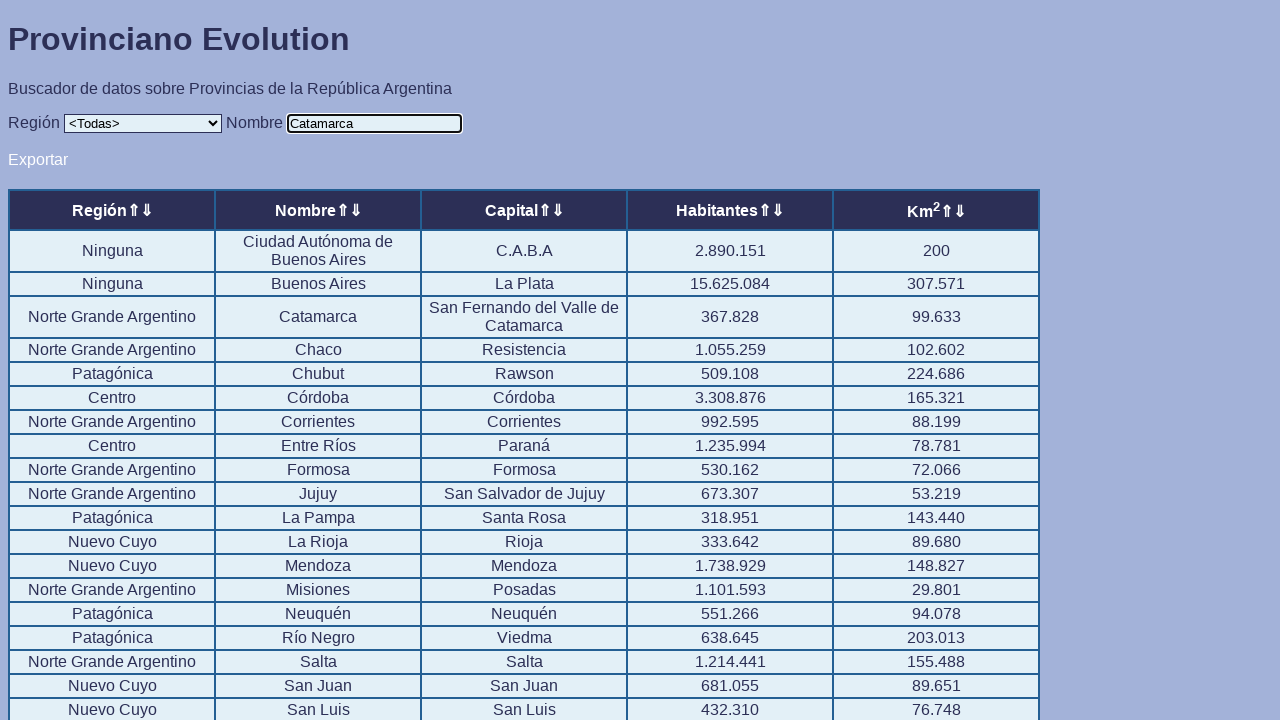